Tests that todo data persists after page reload, including completed state

Starting URL: https://demo.playwright.dev/todomvc

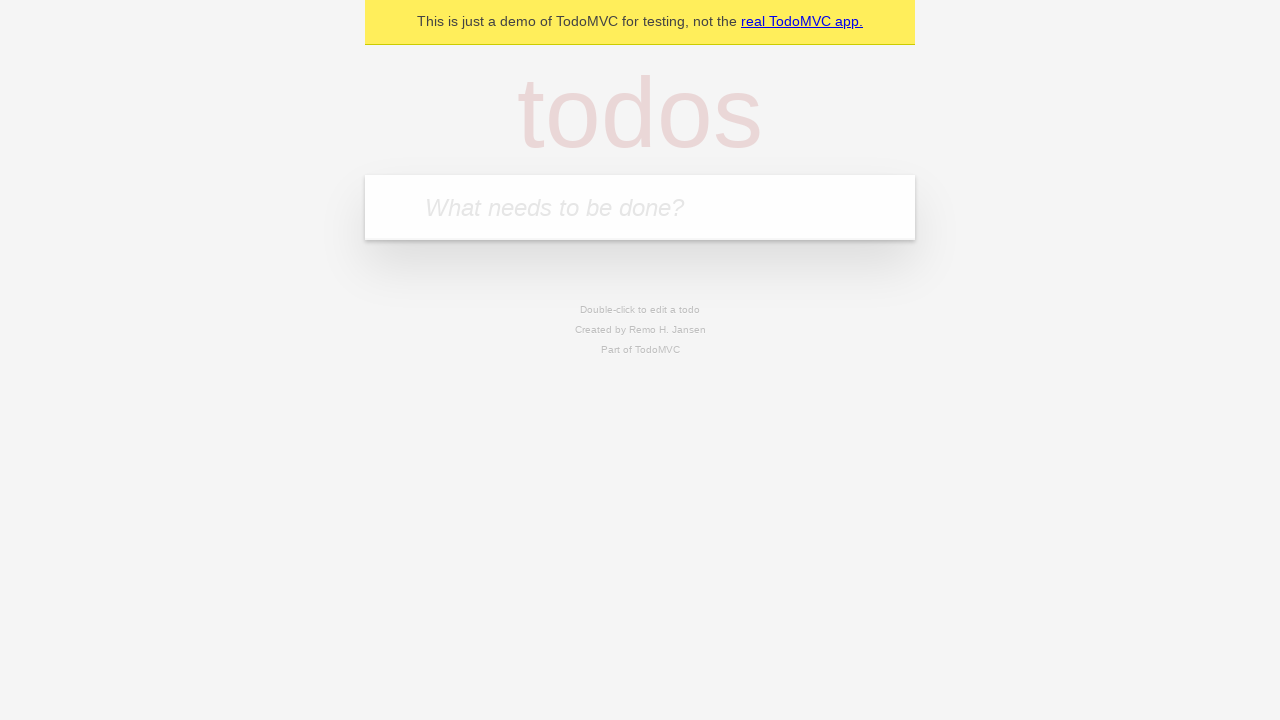

Filled todo input with 'buy some cheese' on internal:attr=[placeholder="What needs to be done?"i]
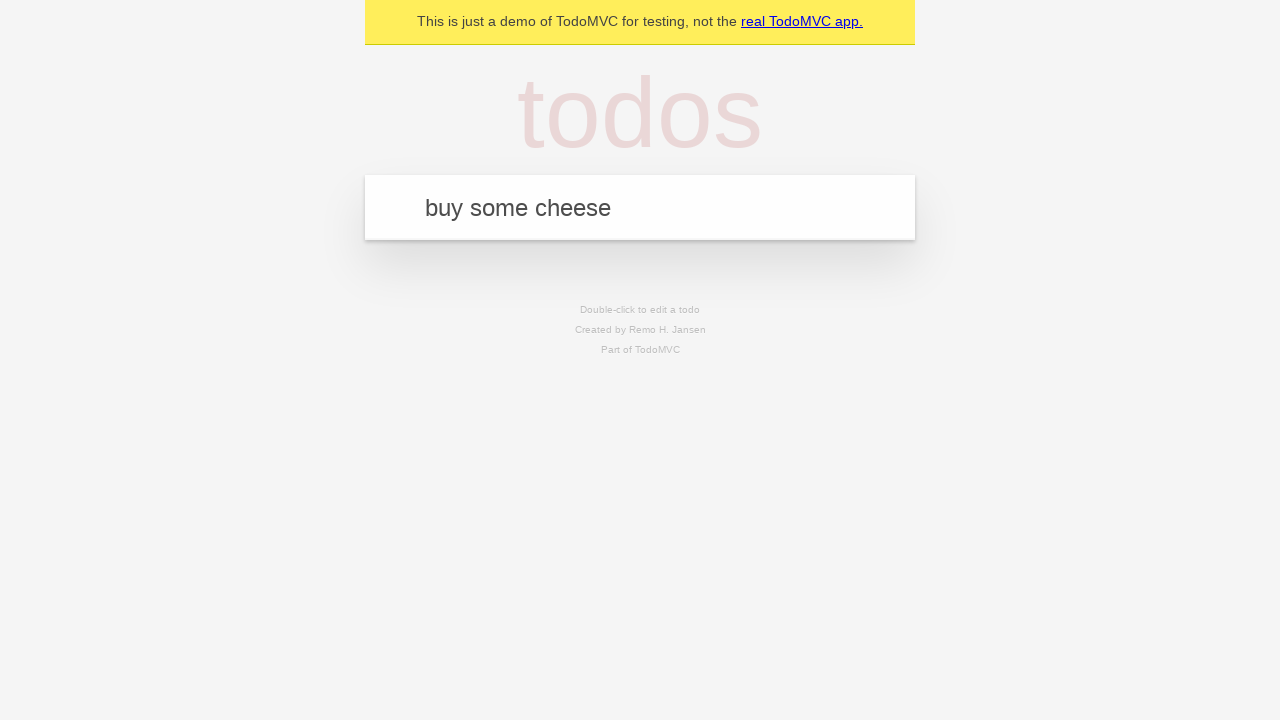

Pressed Enter to add first todo item on internal:attr=[placeholder="What needs to be done?"i]
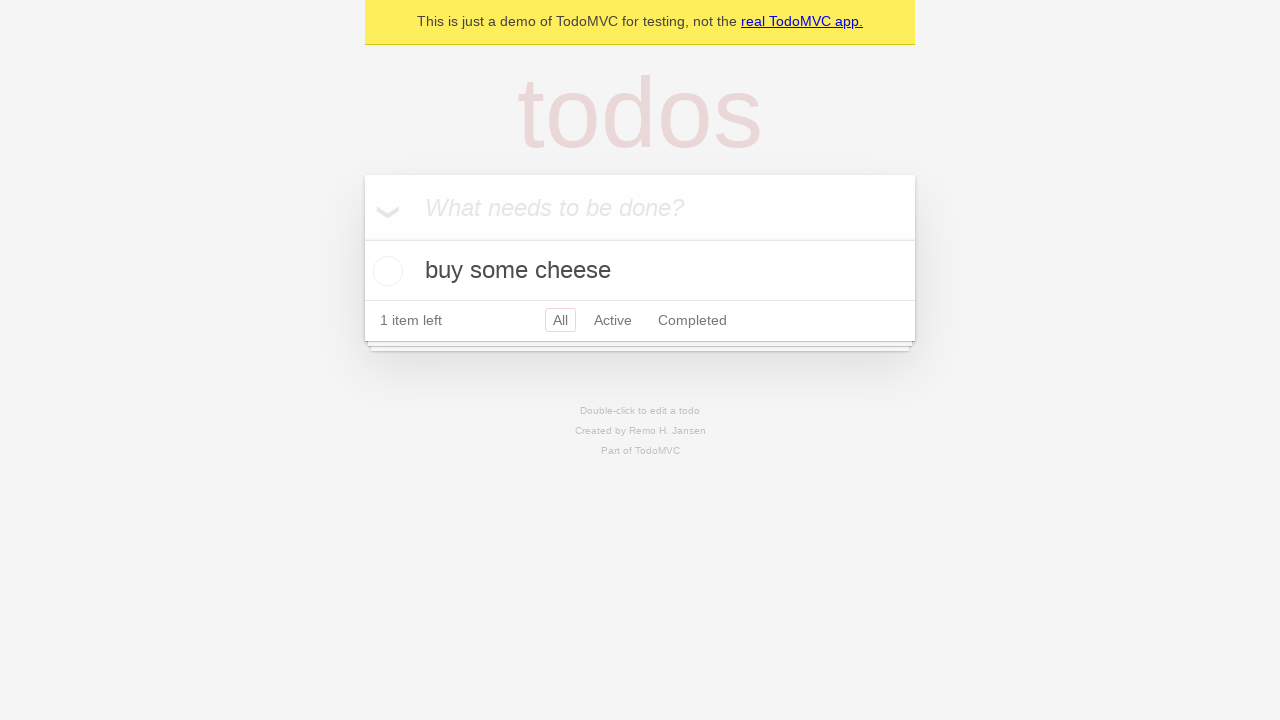

Filled todo input with 'feed the cat' on internal:attr=[placeholder="What needs to be done?"i]
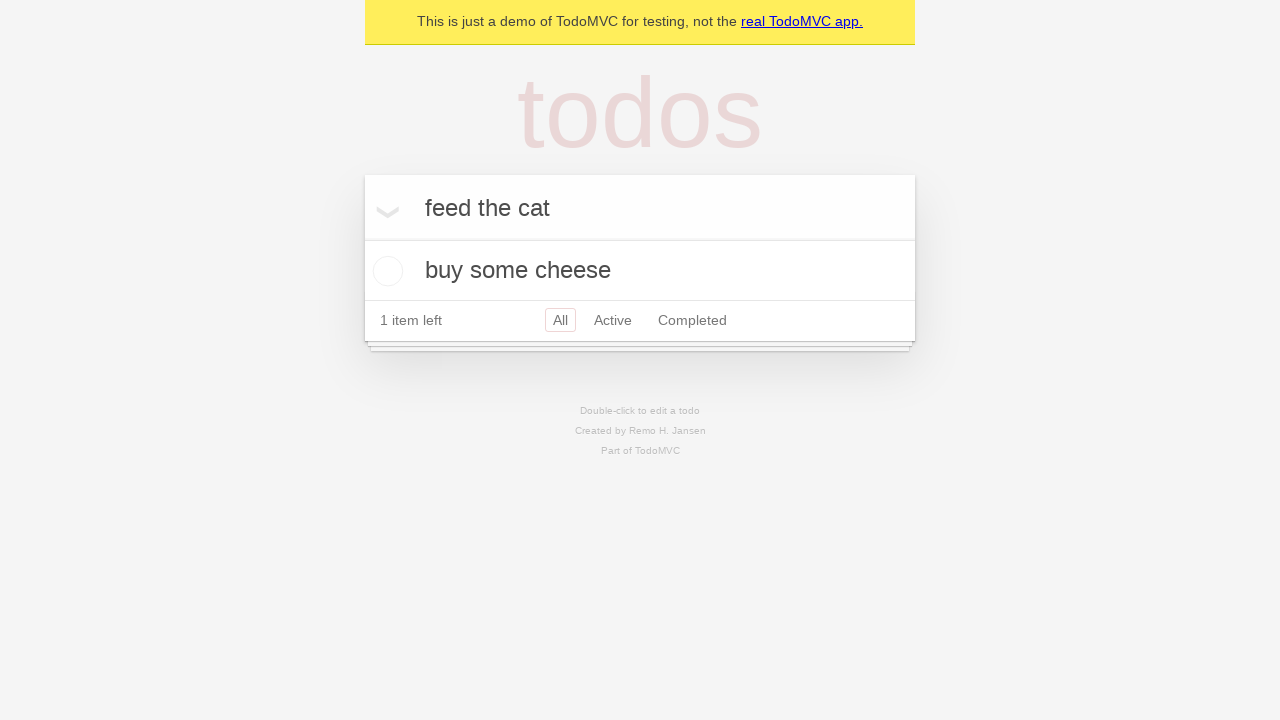

Pressed Enter to add second todo item on internal:attr=[placeholder="What needs to be done?"i]
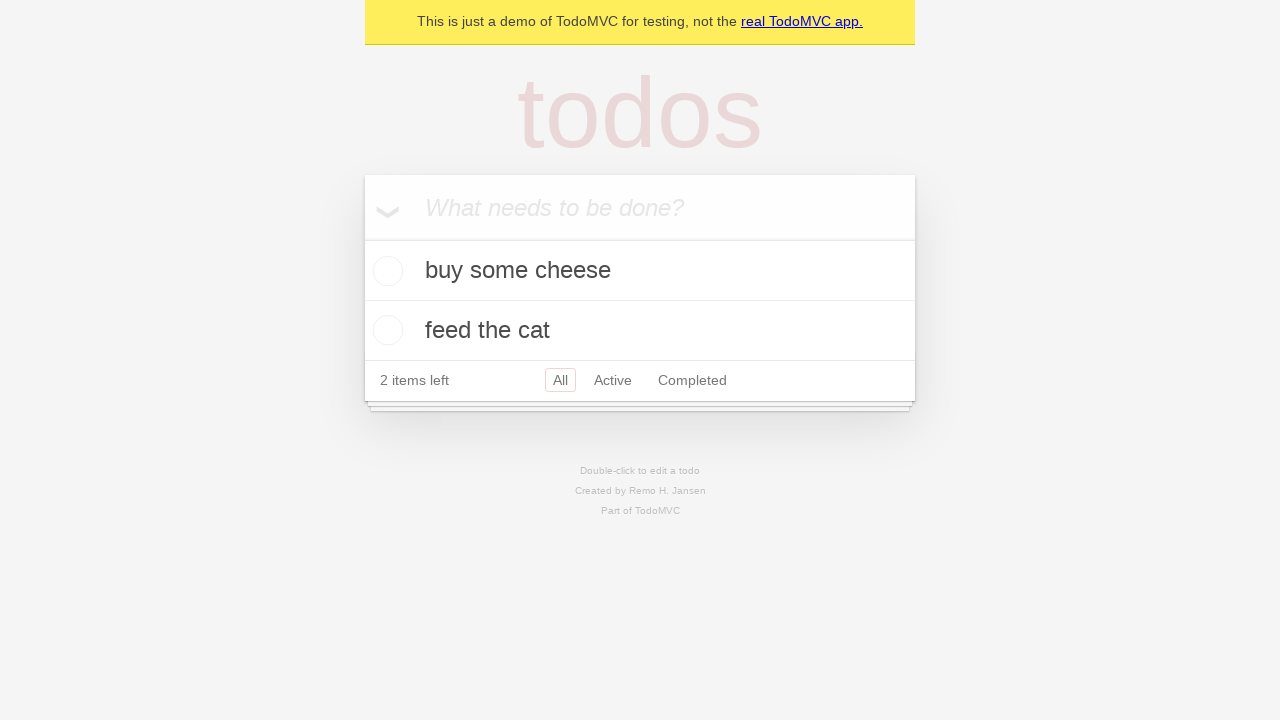

Located all todo items
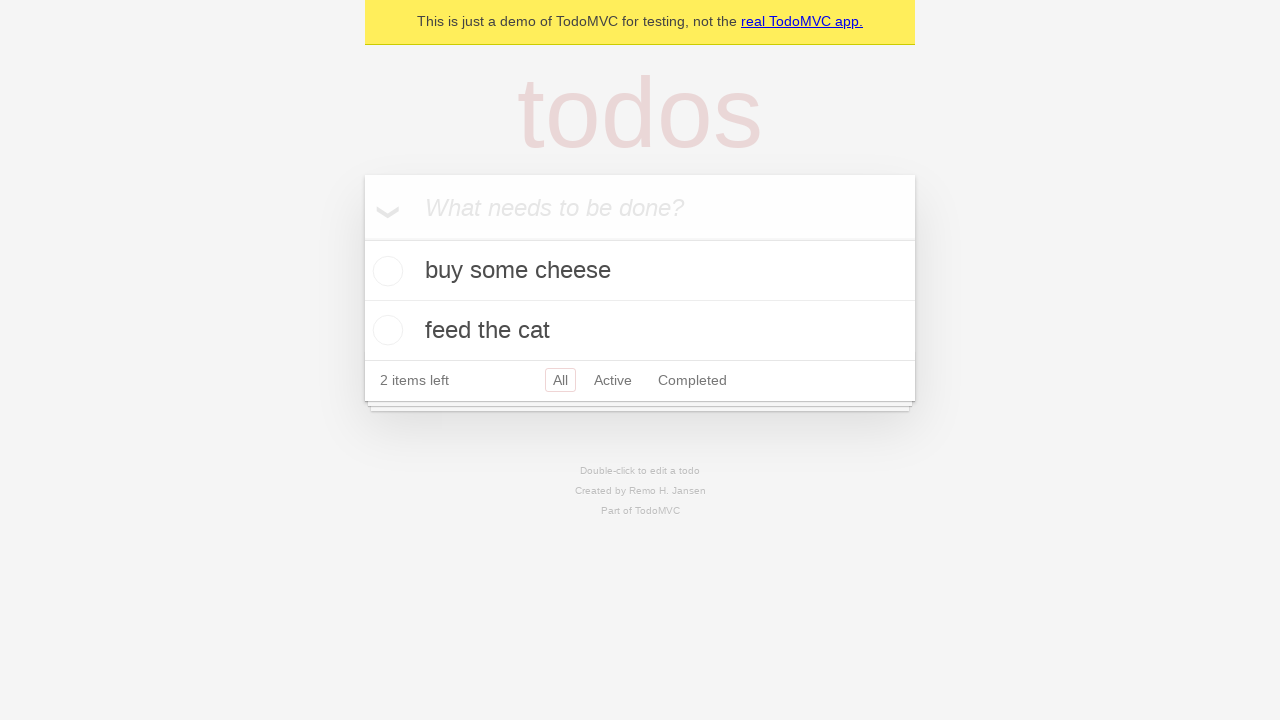

Located checkbox for first todo item
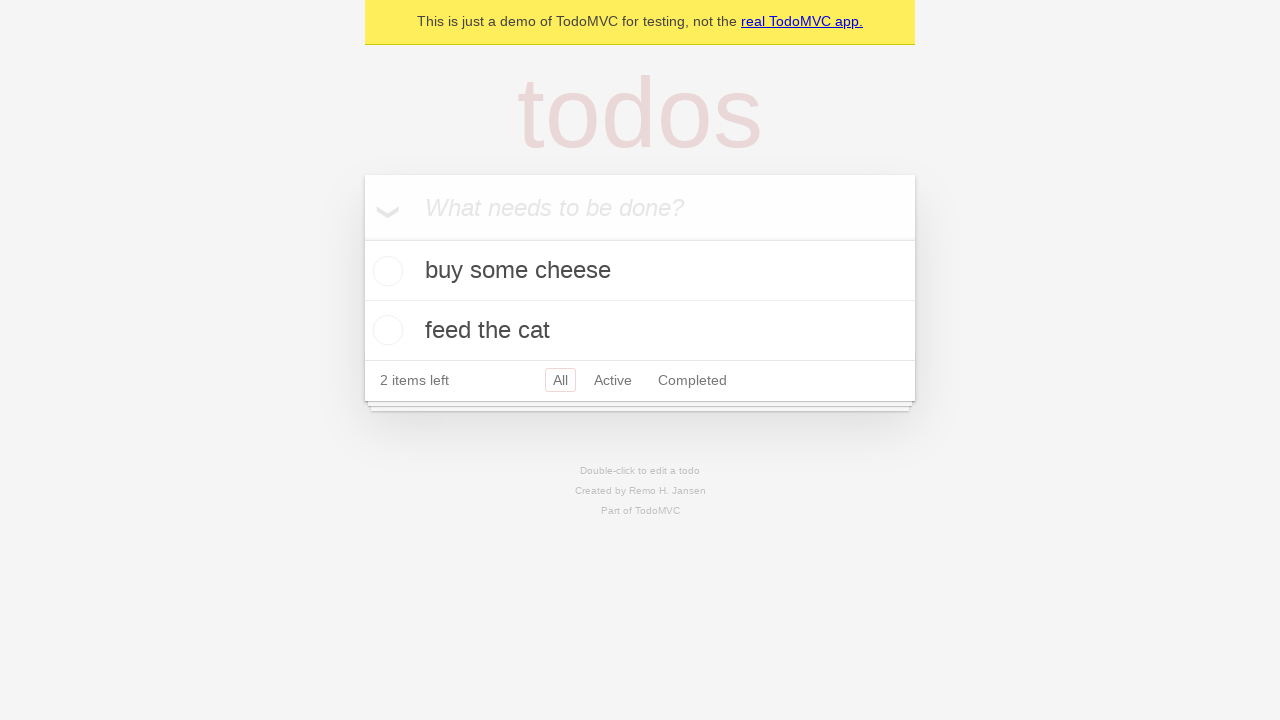

Checked the first todo item at (385, 271) on internal:testid=[data-testid="todo-item"s] >> nth=0 >> internal:role=checkbox
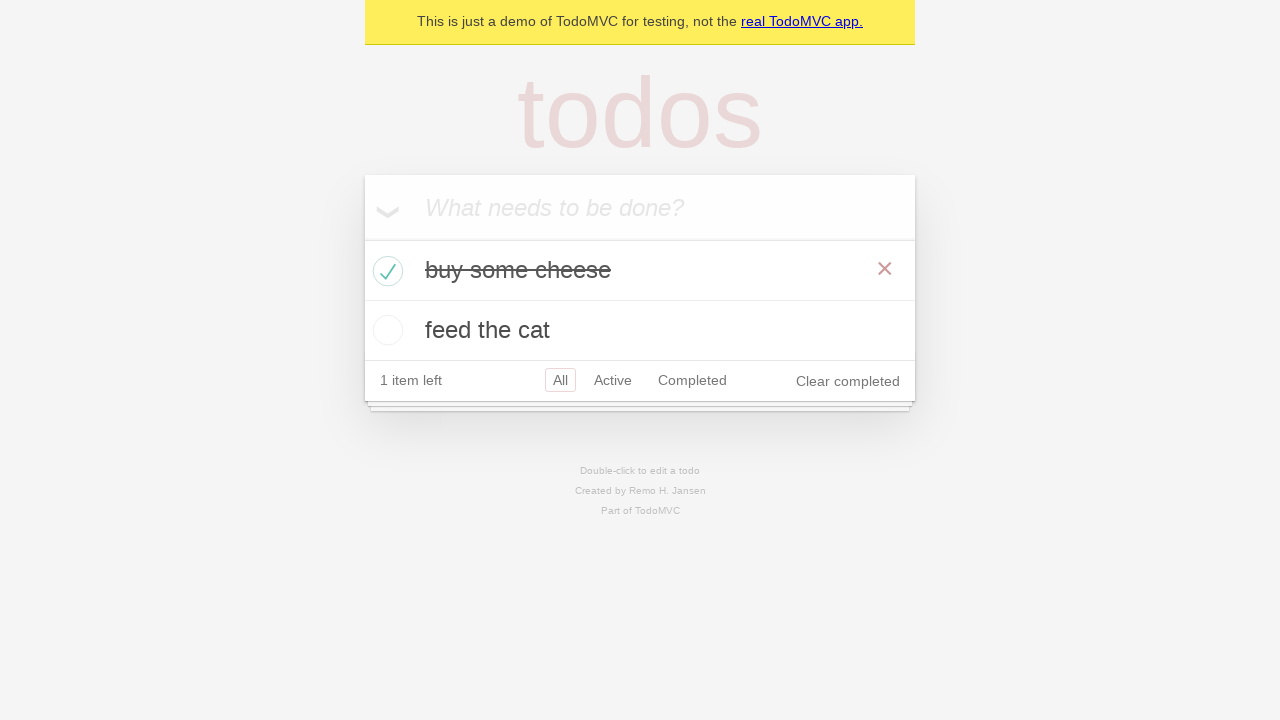

Reloaded the page to test data persistence
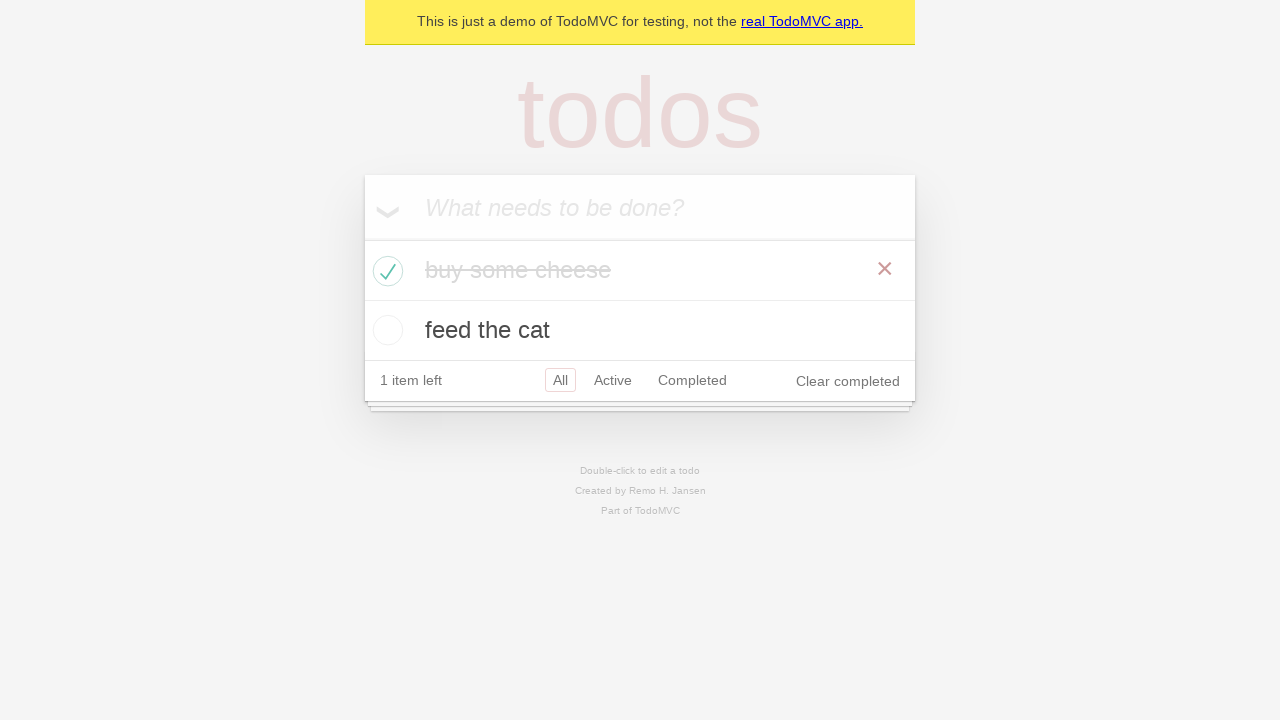

Waited for todo items to load after page reload
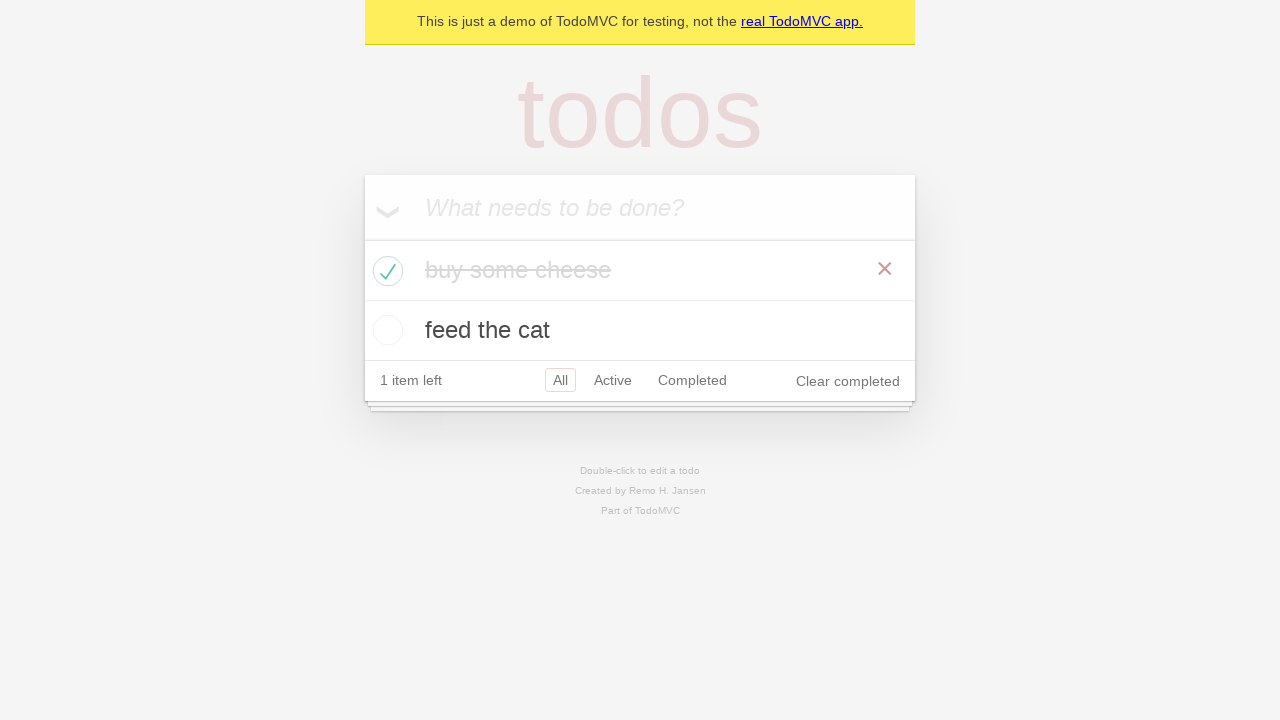

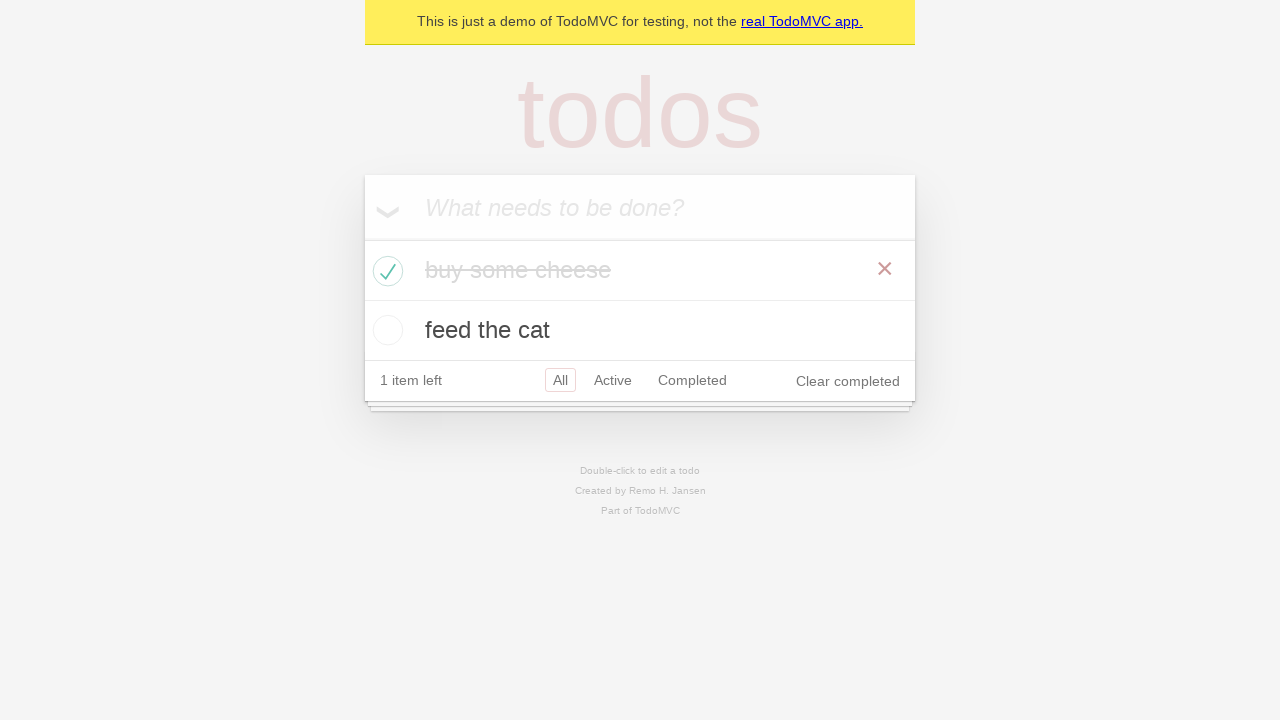